Navigates to techwithjustin.net website and retrieves the page title

Starting URL: https://techwithjustin.net/

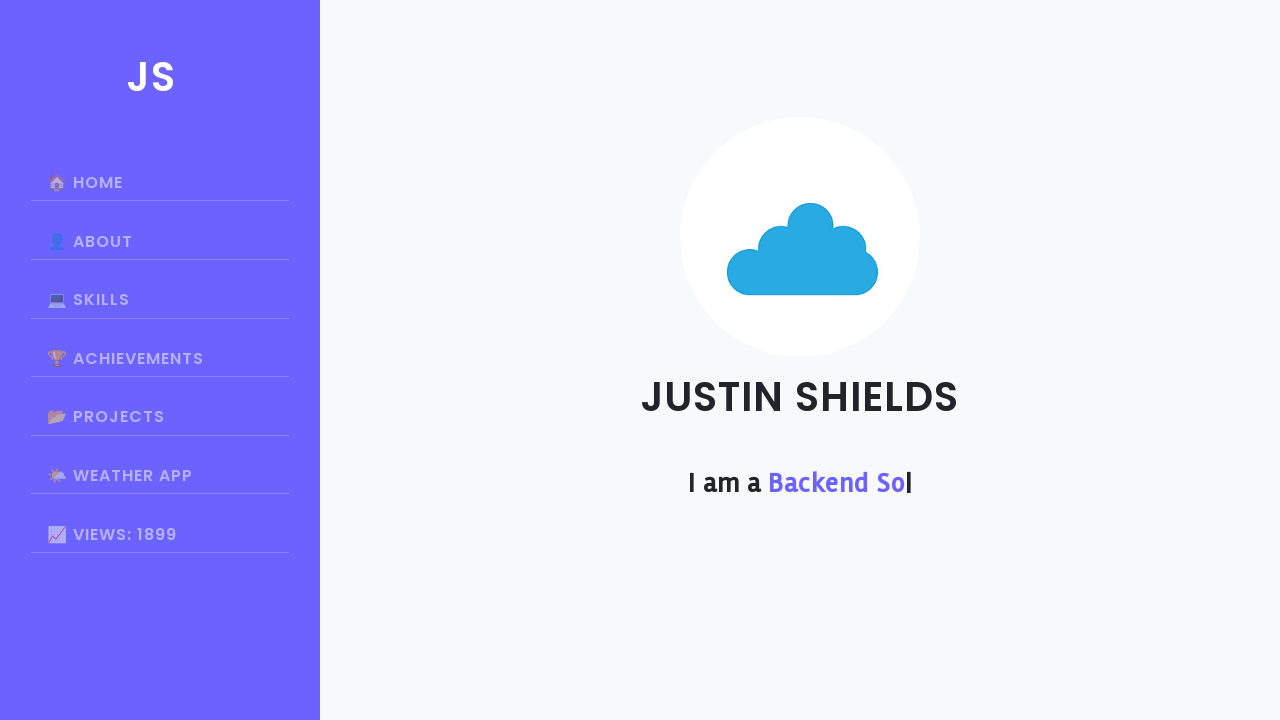

Page loaded with domcontentloaded state
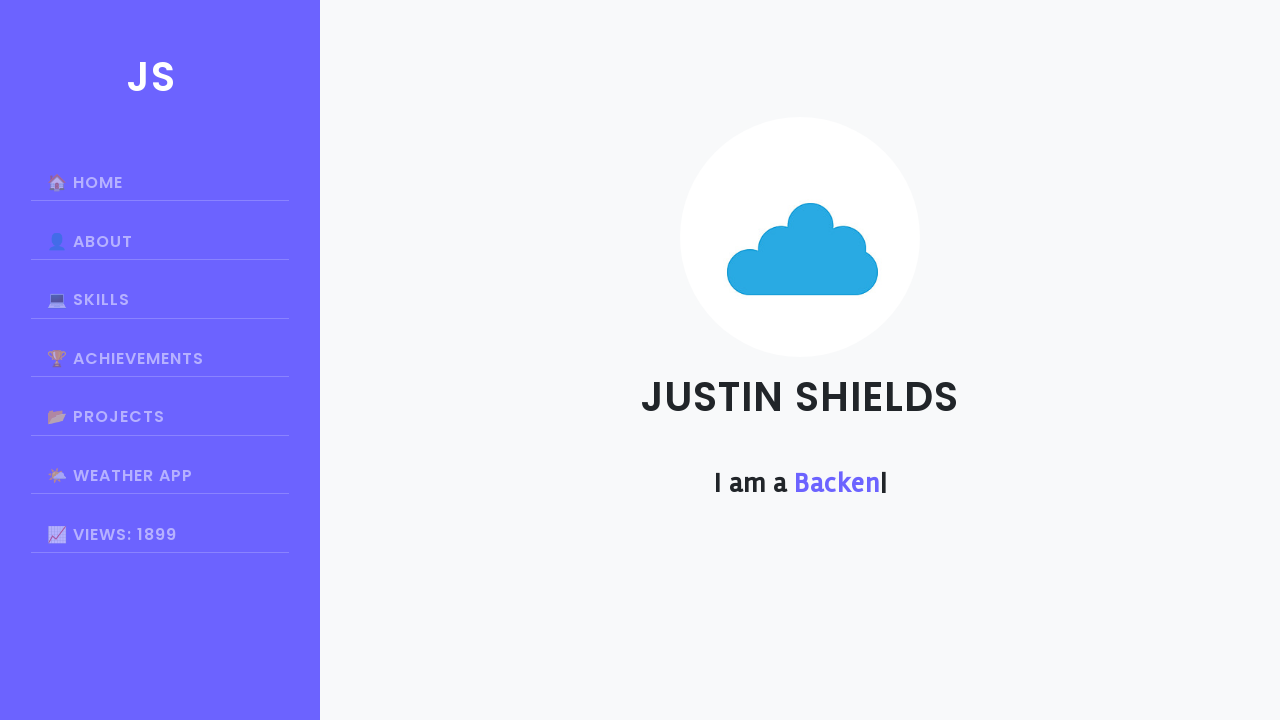

Retrieved page title: Justin Shields
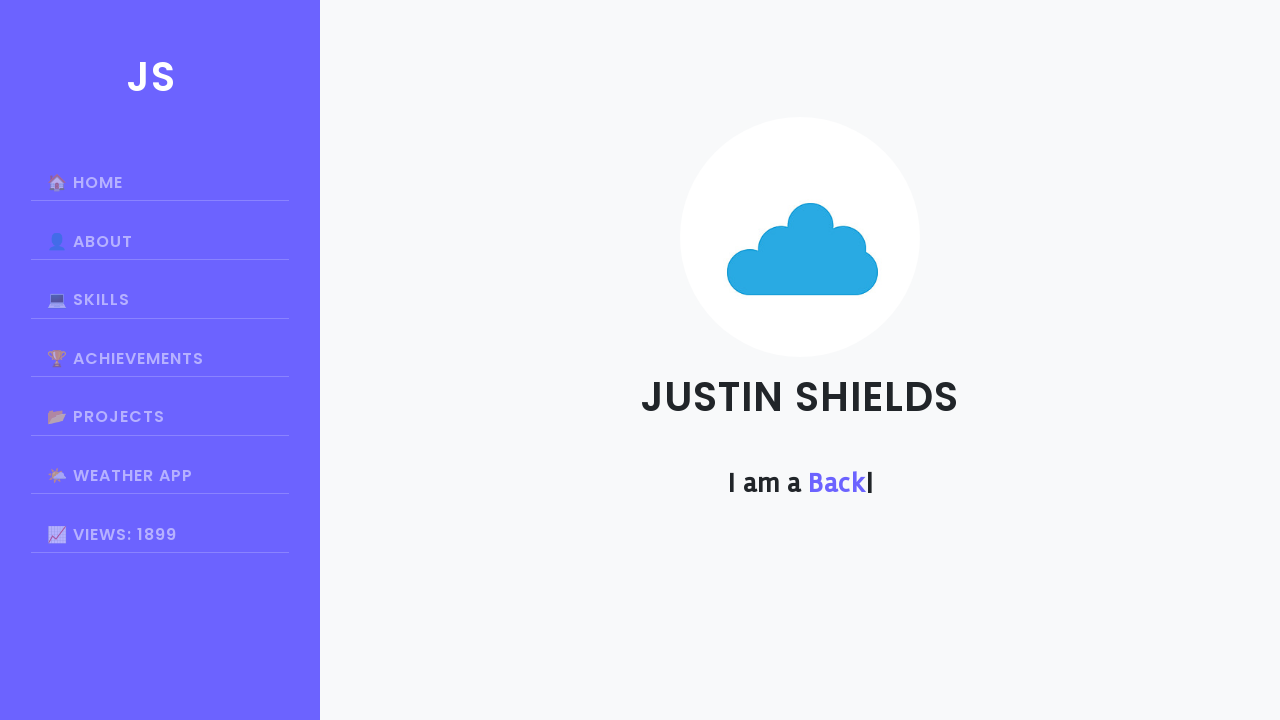

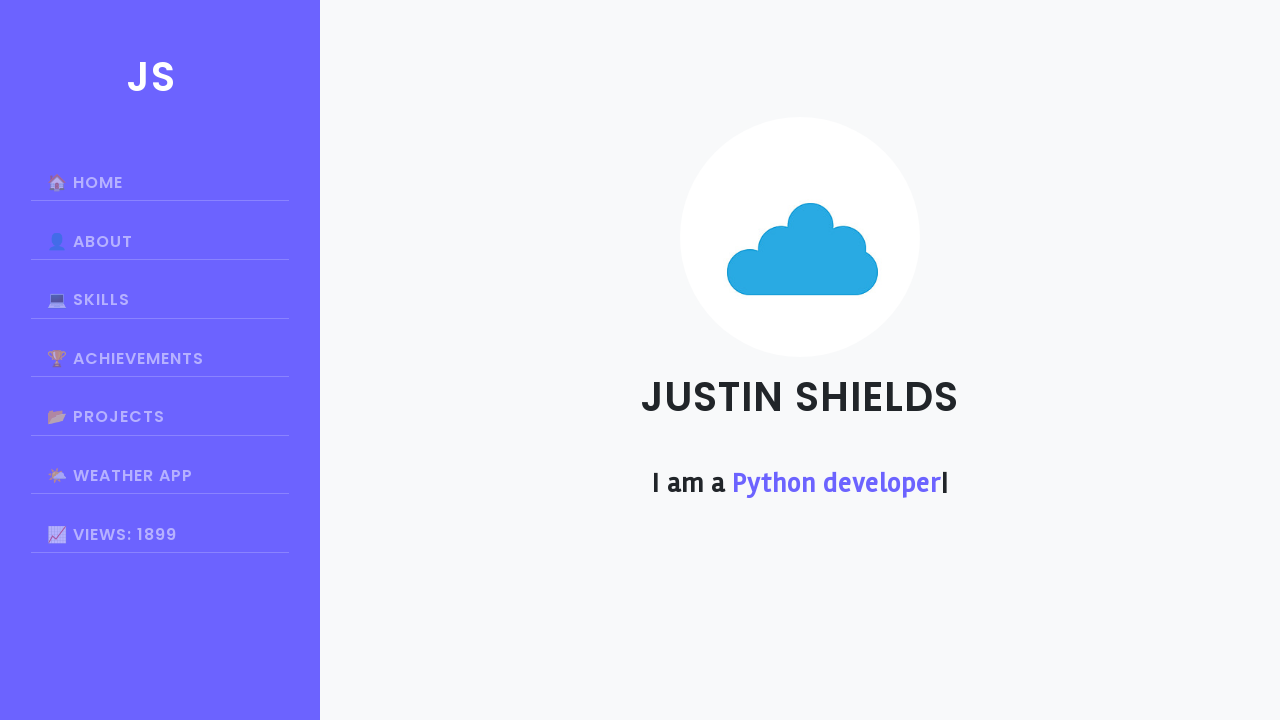